Tests dropdown selection functionality by selecting an option from a dropdown menu using visible text

Starting URL: https://the-internet.herokuapp.com/dropdown

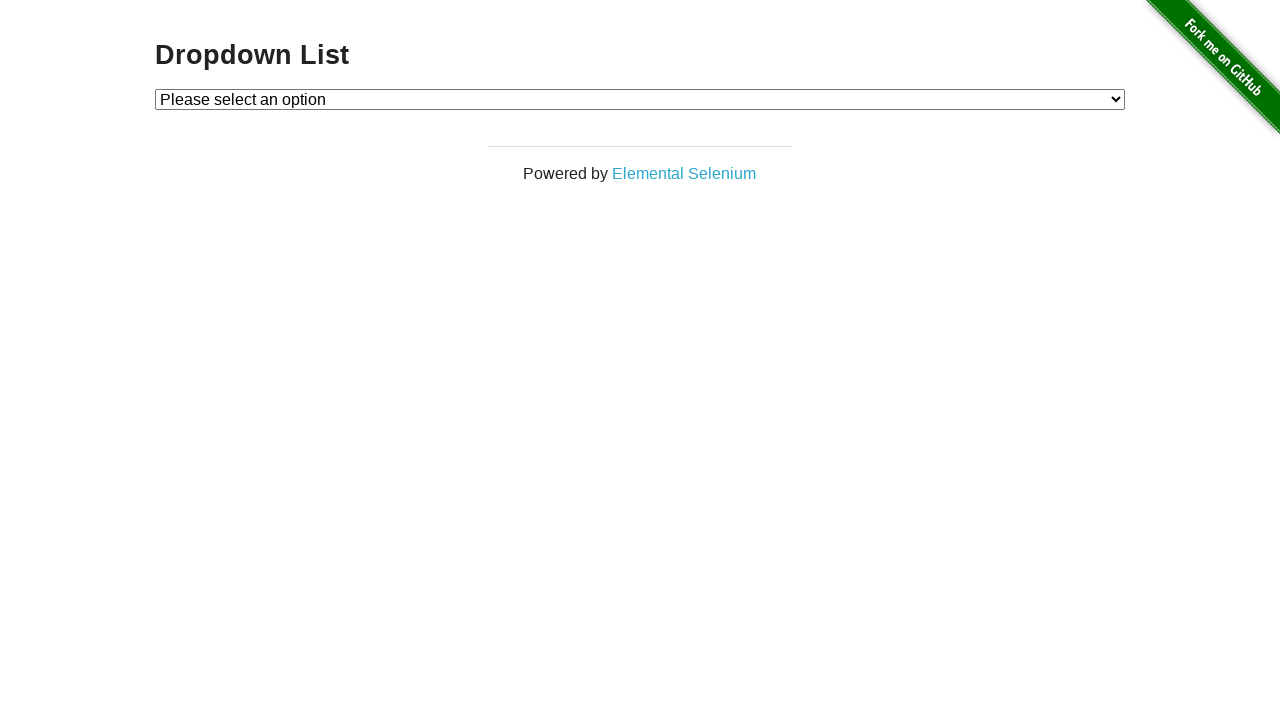

Selected 'Option 2' from dropdown menu using visible text on #dropdown
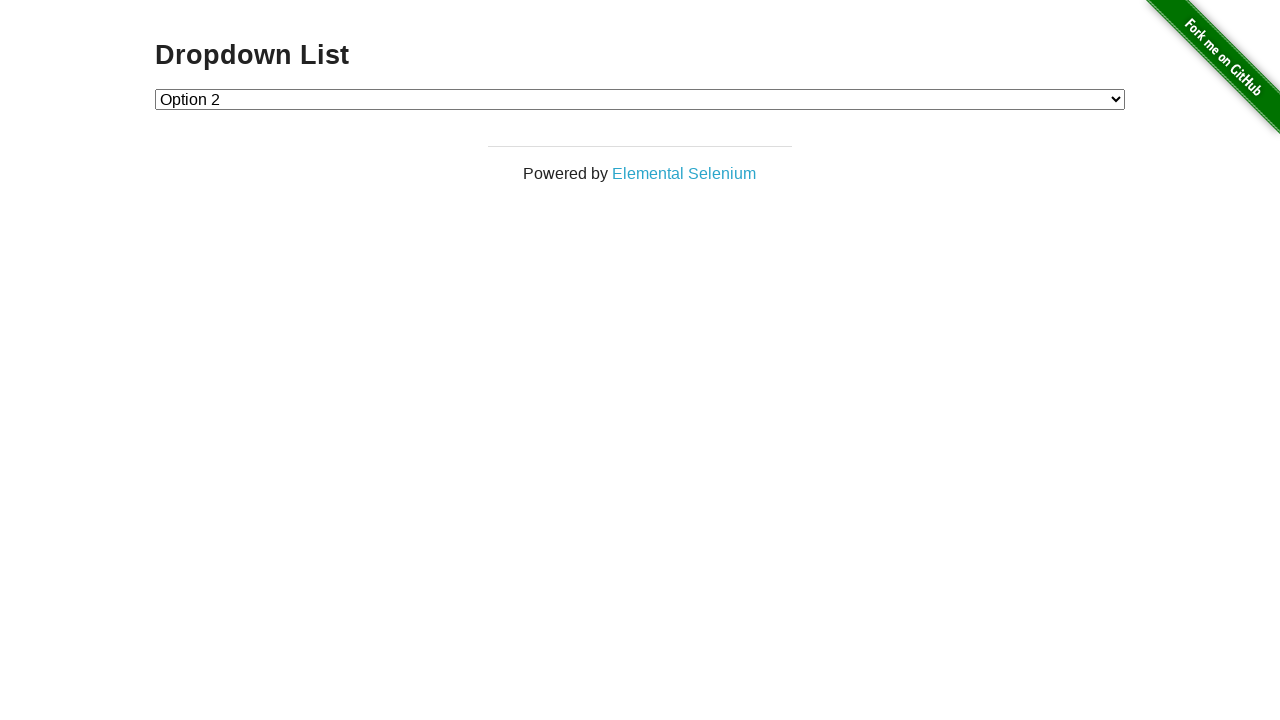

Waited for dropdown selection to be applied
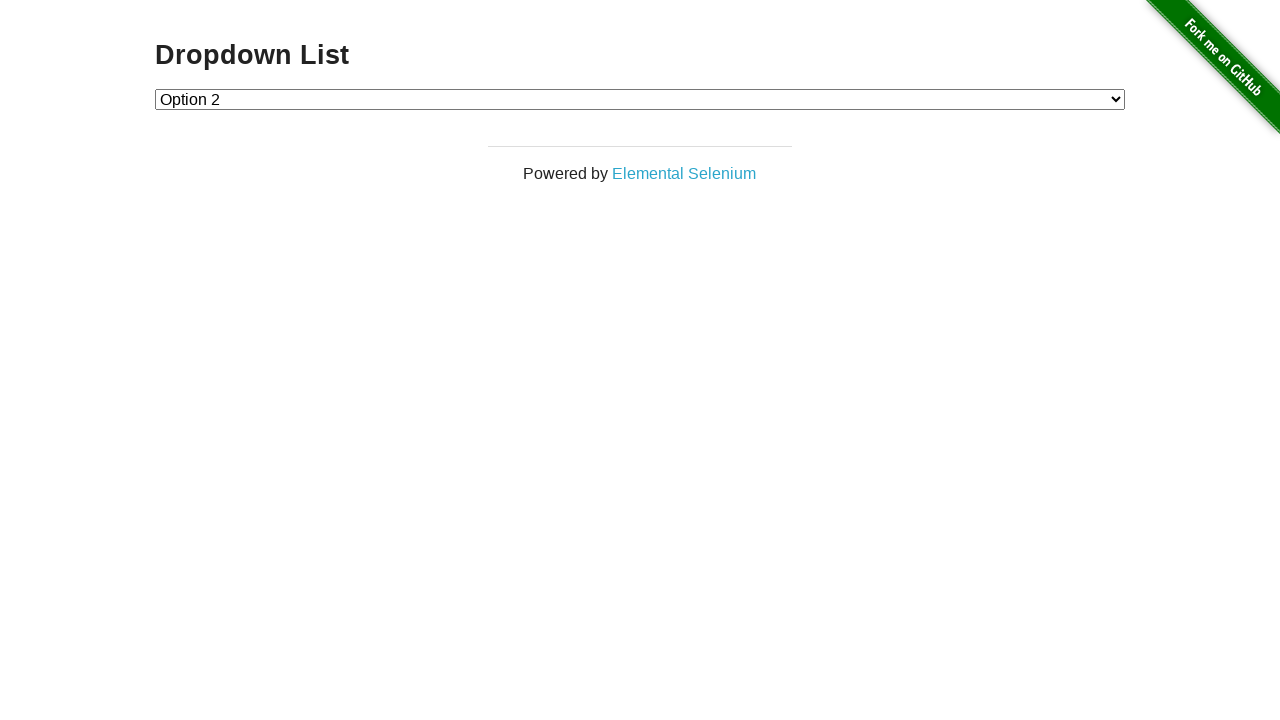

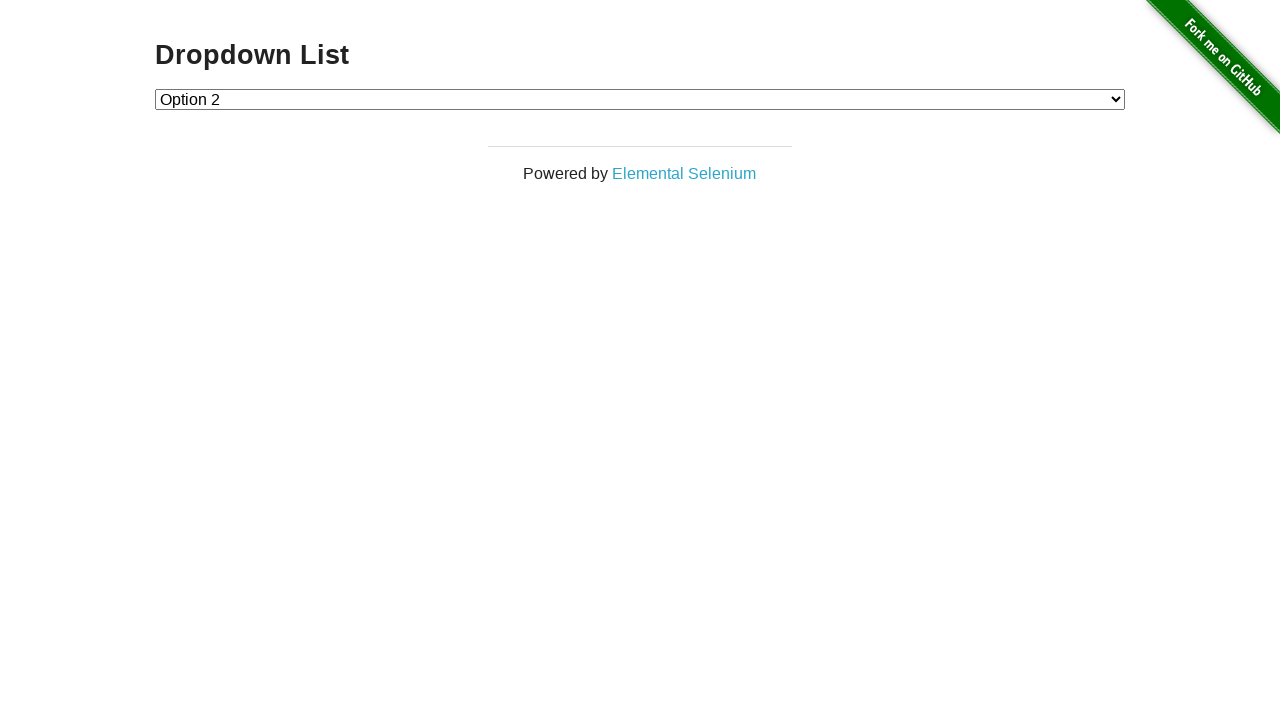